Tests keyboard key press functionality by sending a SPACE key to an input element and then a LEFT arrow key, verifying the page displays the correct key press feedback.

Starting URL: http://the-internet.herokuapp.com/key_presses

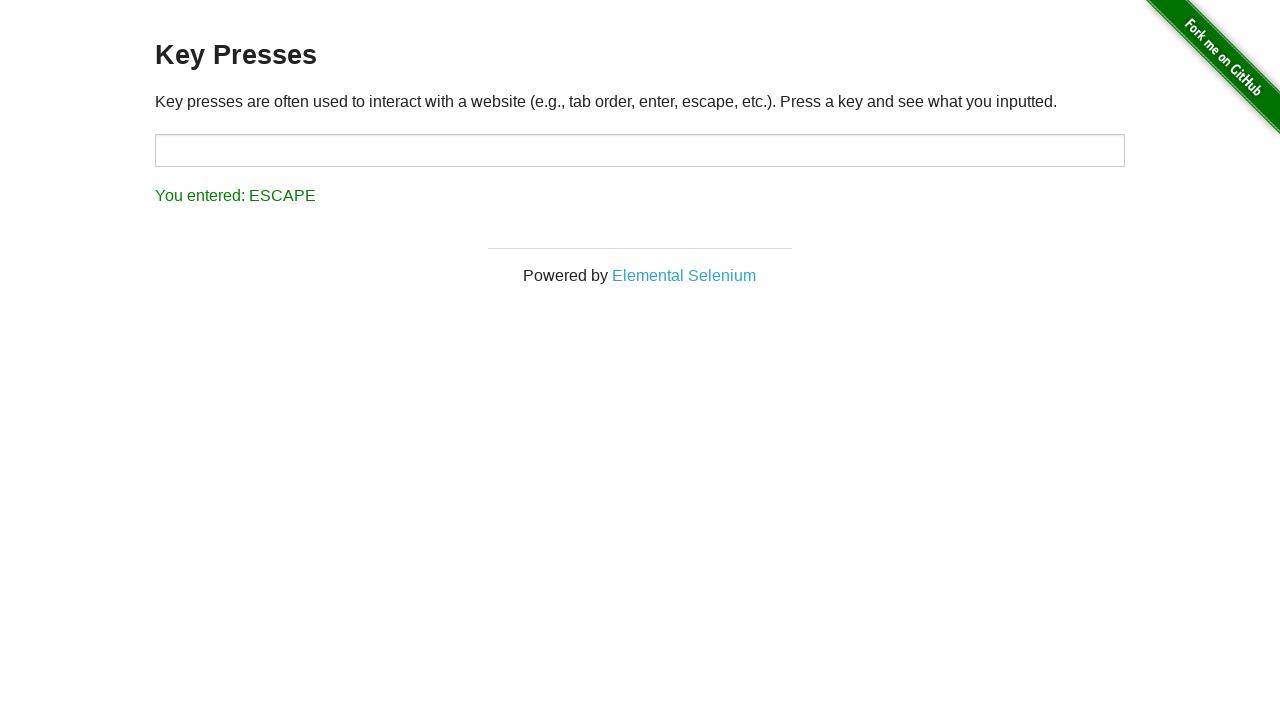

Navigated to key presses test page
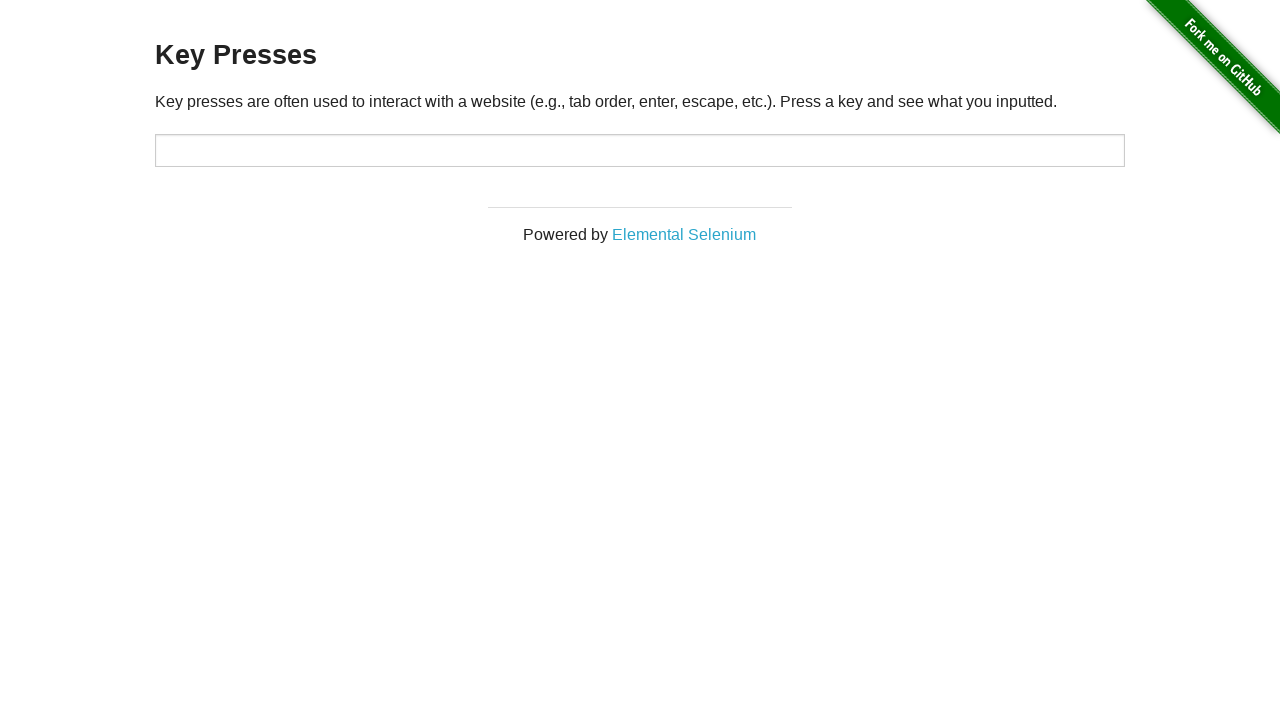

Pressed SPACE key on target input element on #target
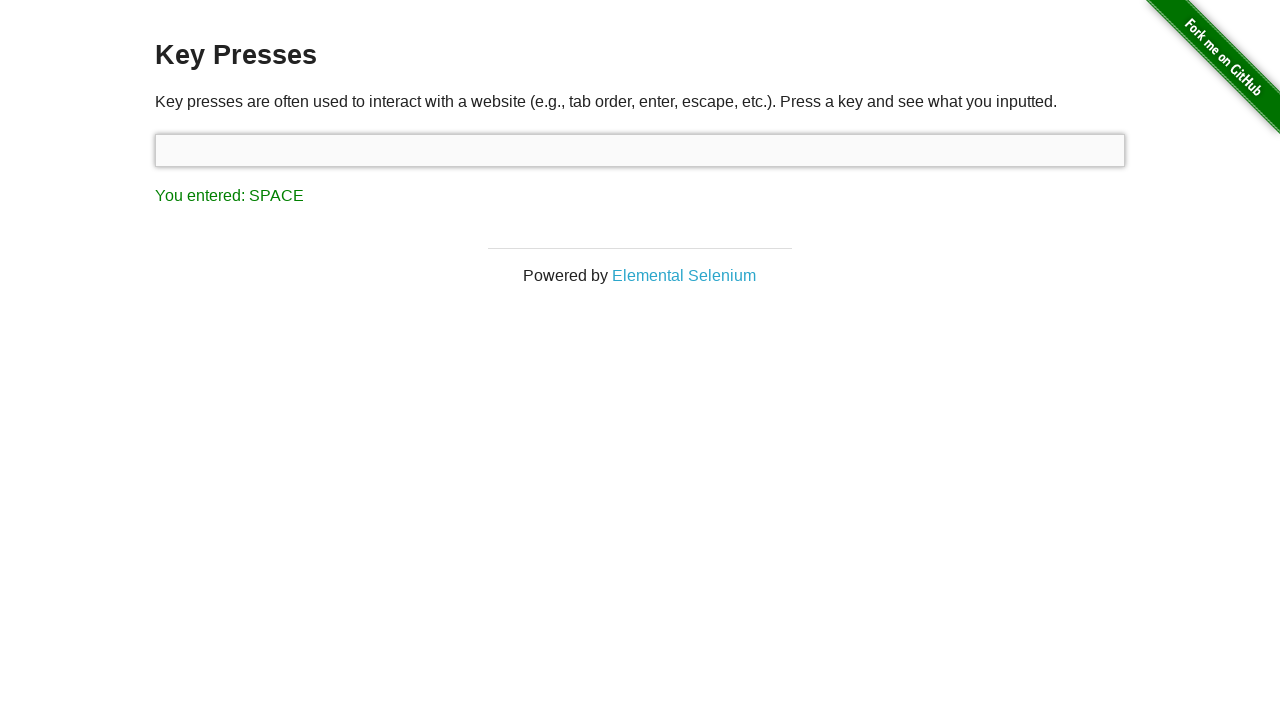

Result element loaded after SPACE key press
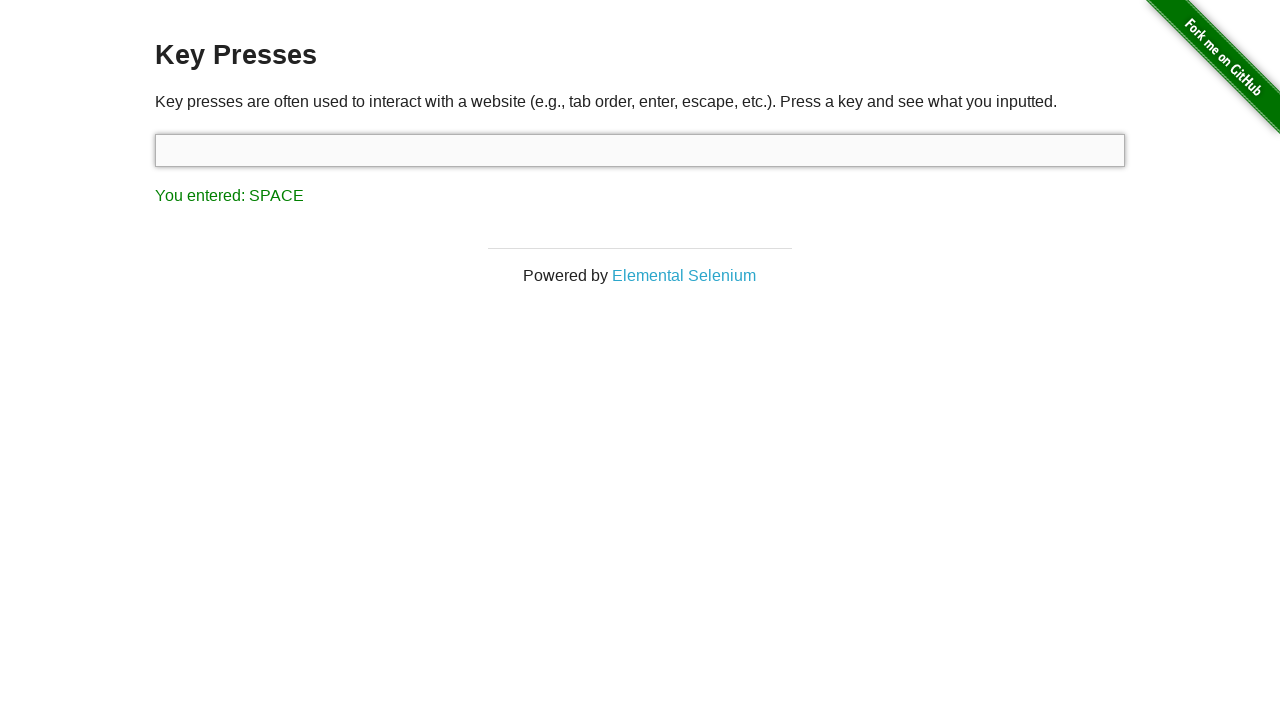

Retrieved result text content
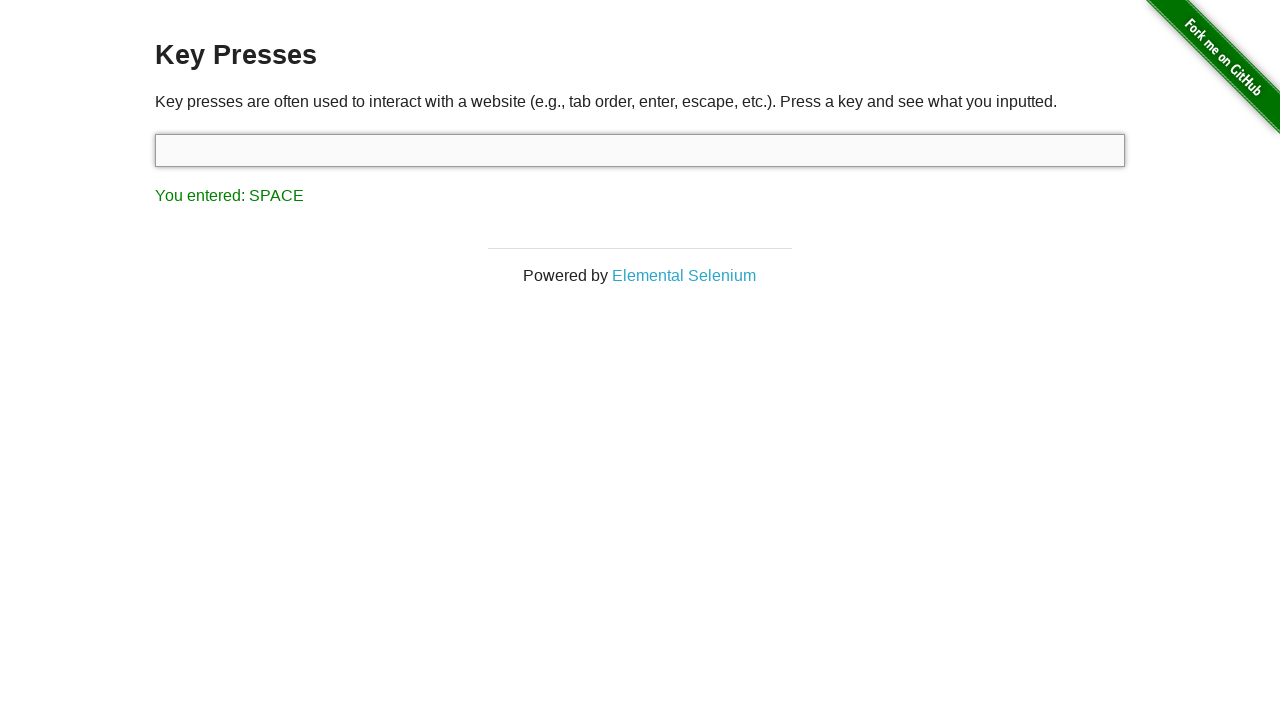

Verified SPACE key press feedback is correct
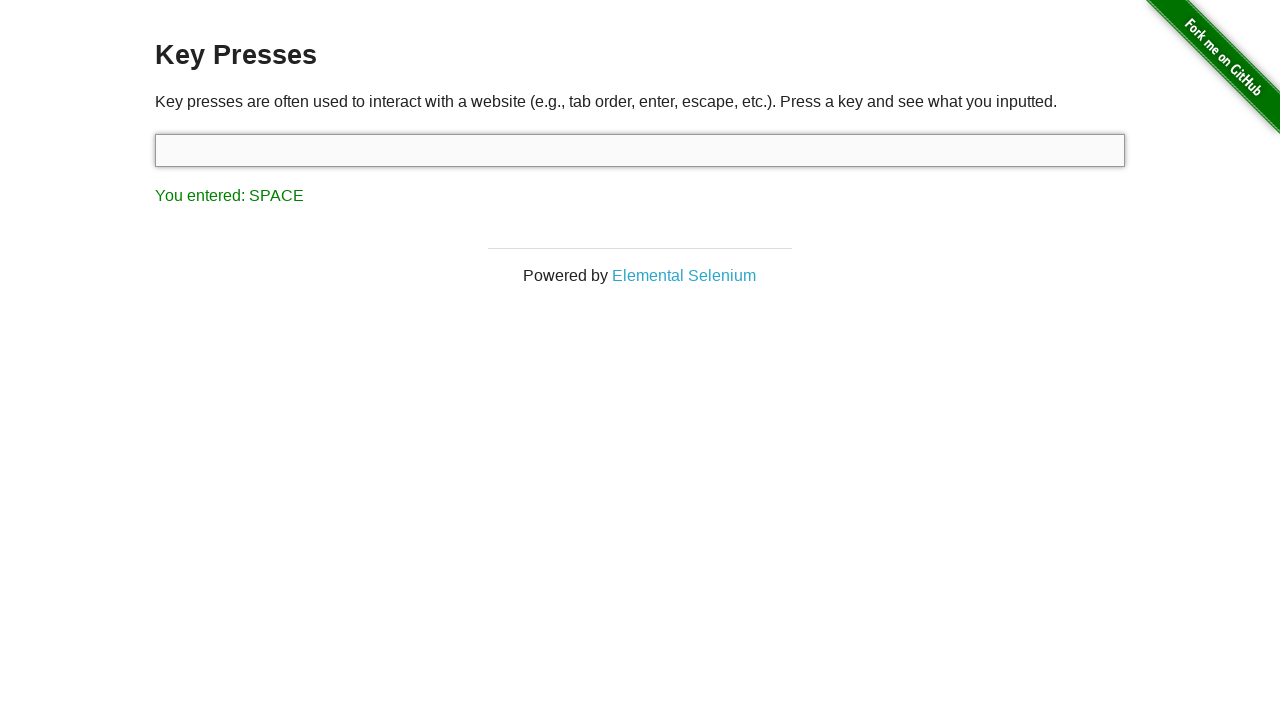

Pressed LEFT arrow key on focused element
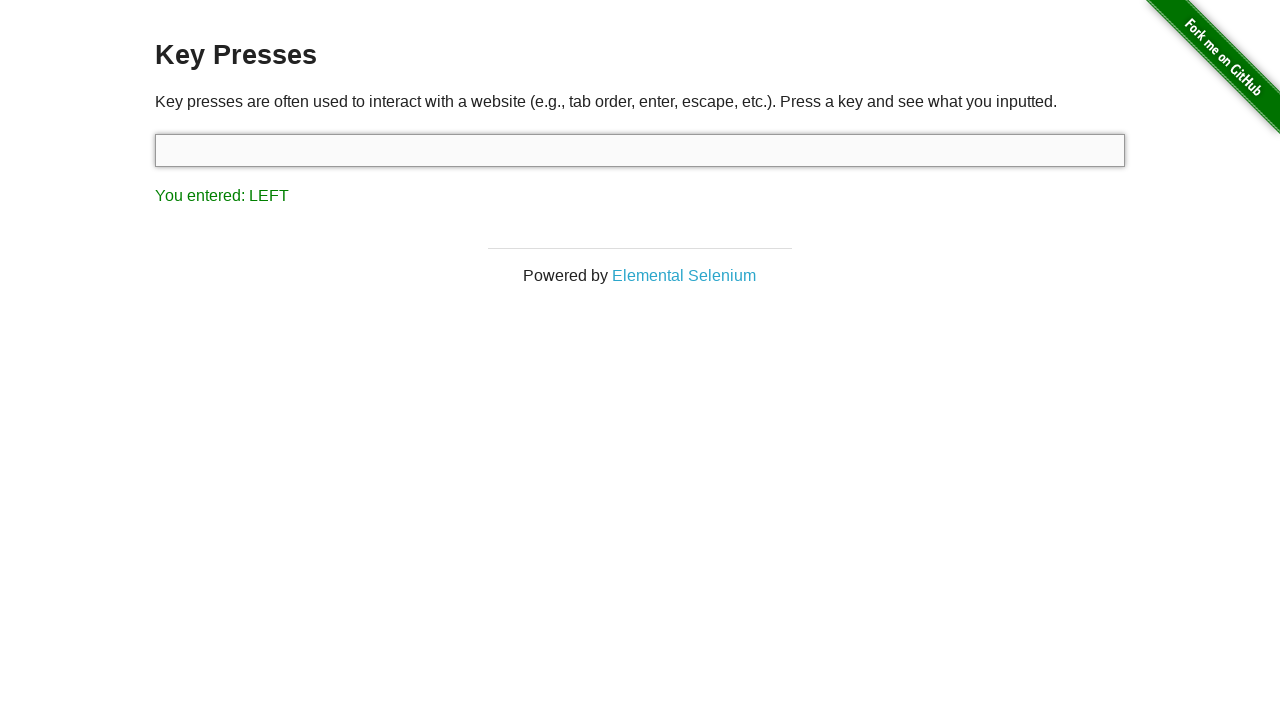

Retrieved result text content after LEFT arrow key press
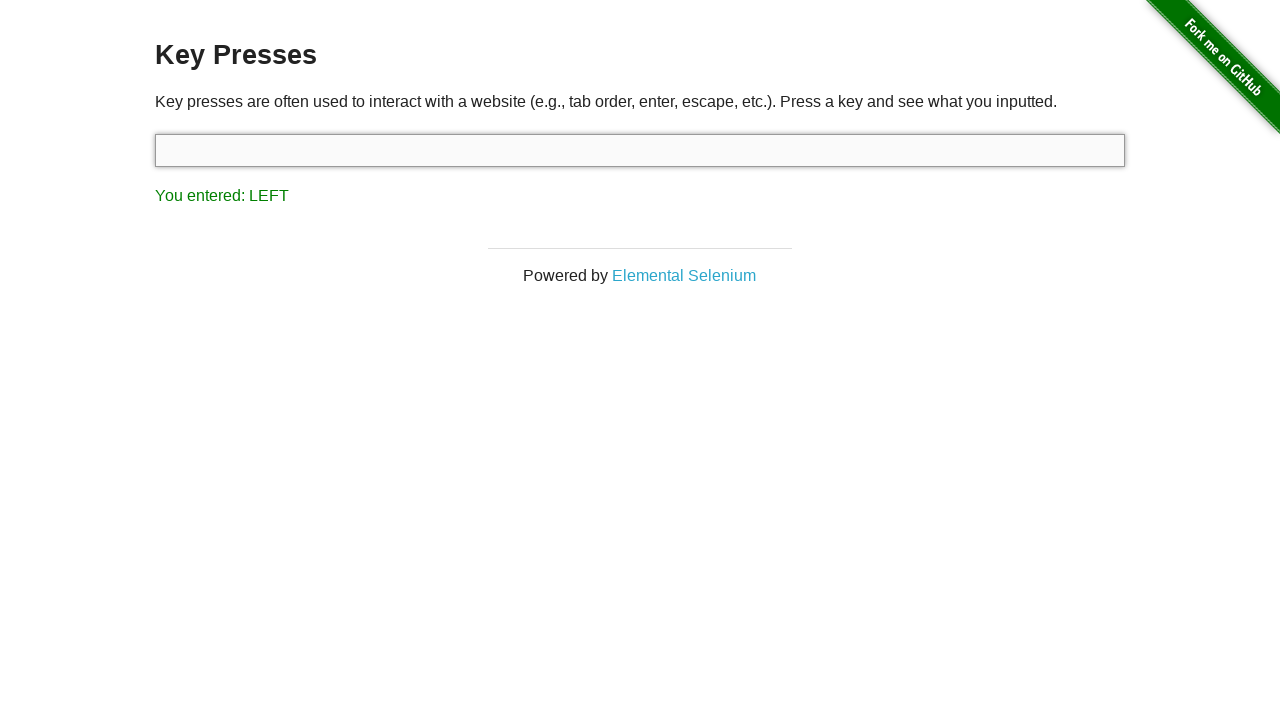

Verified LEFT arrow key press feedback is correct
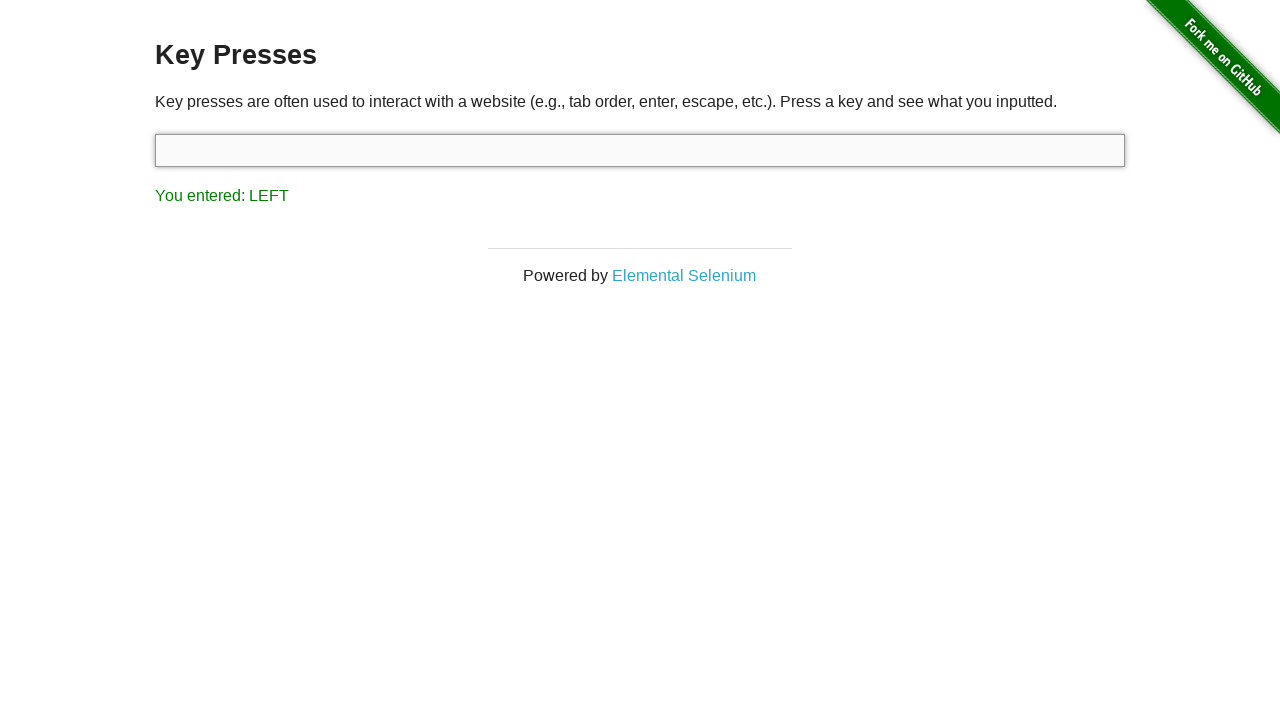

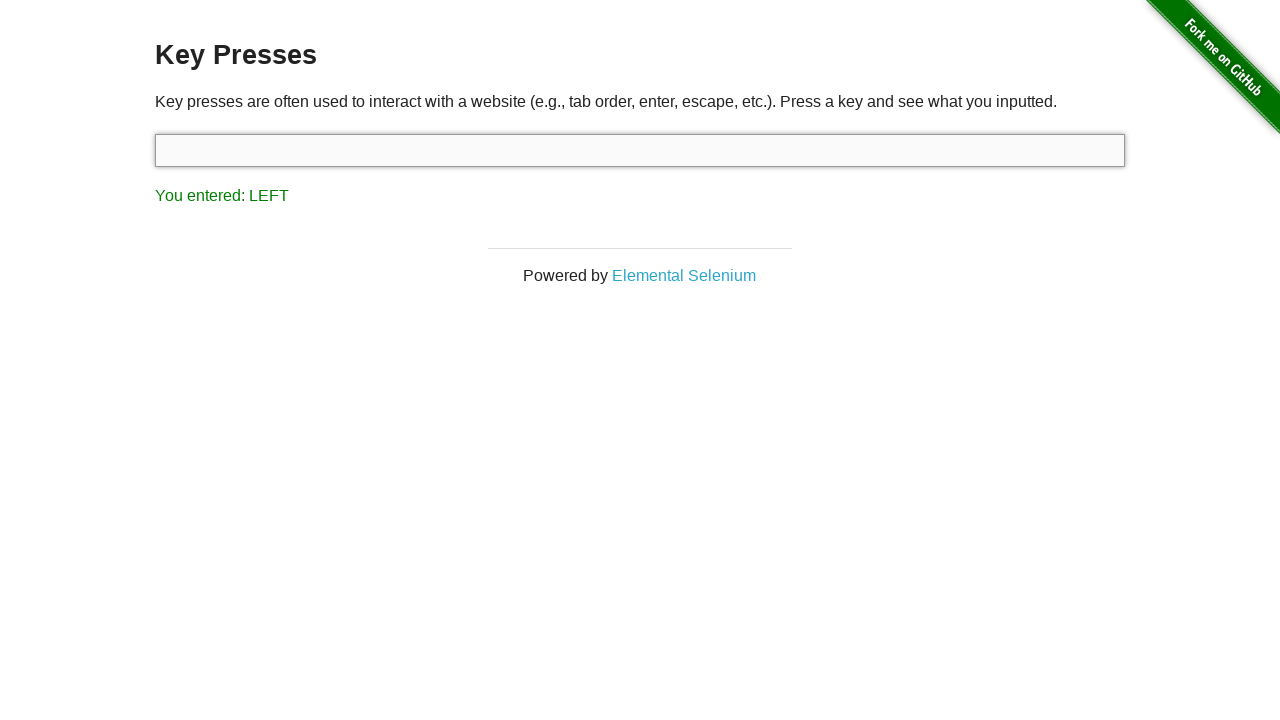